Tests select dropdown functionality by clicking on the dropdown and selecting the 9th option from the list.

Starting URL: http://suninjuly.github.io/selects1.html

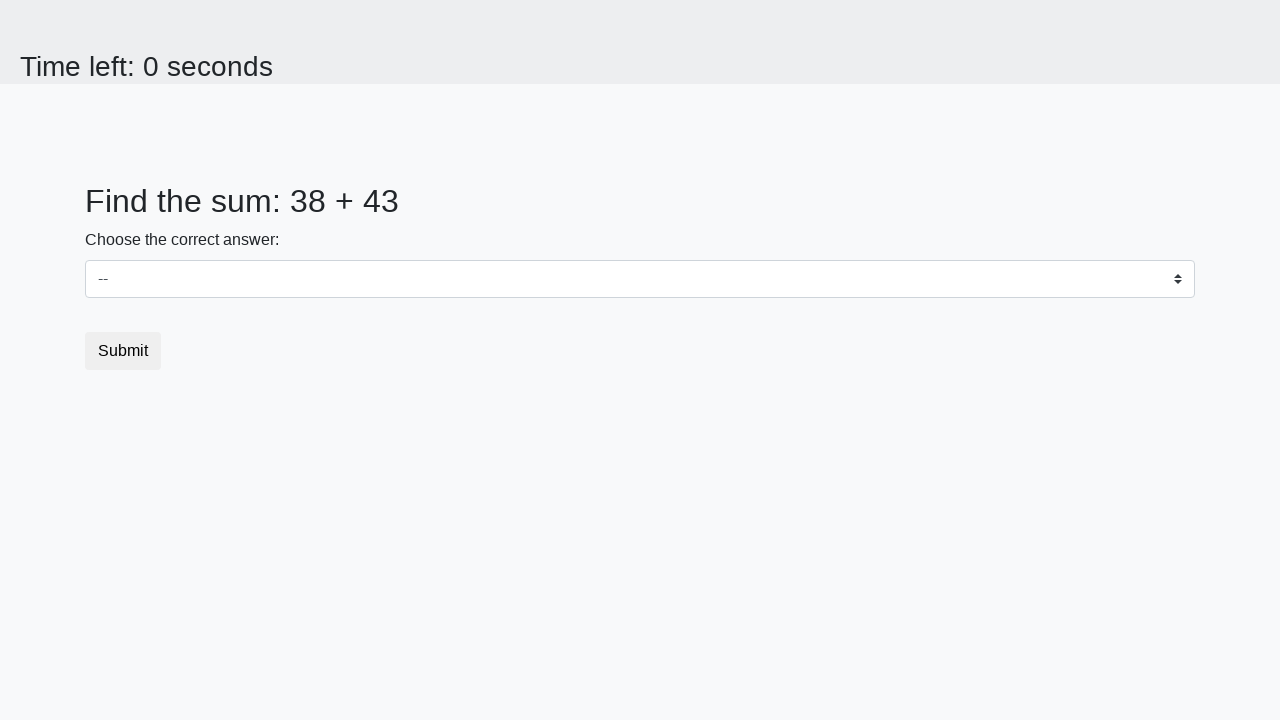

Clicked on the select dropdown to open it at (640, 279) on select
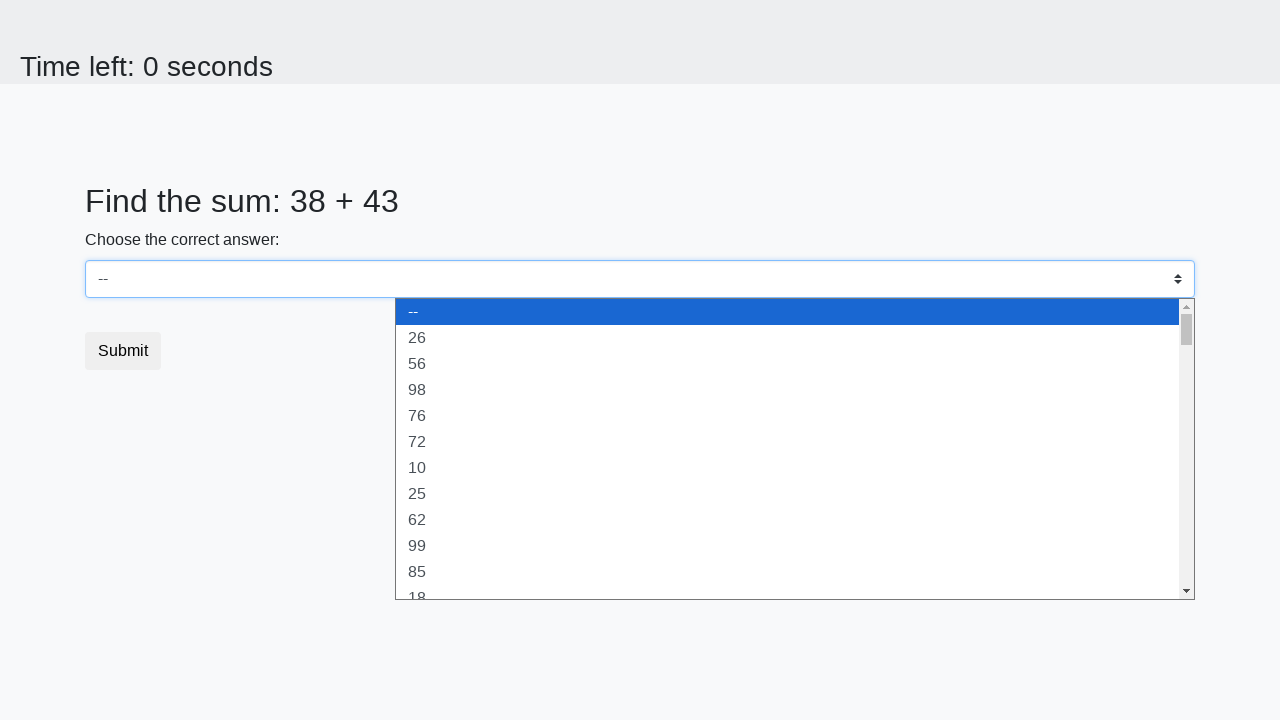

Selected the 9th option from the dropdown on select
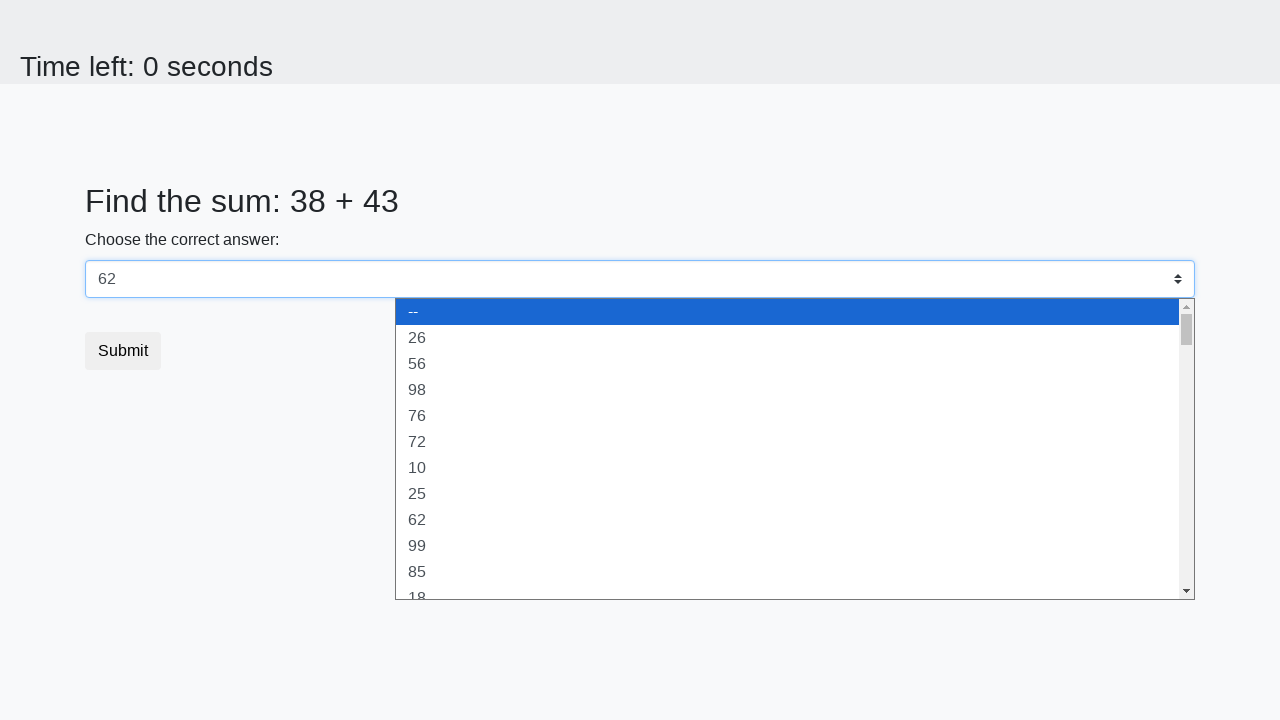

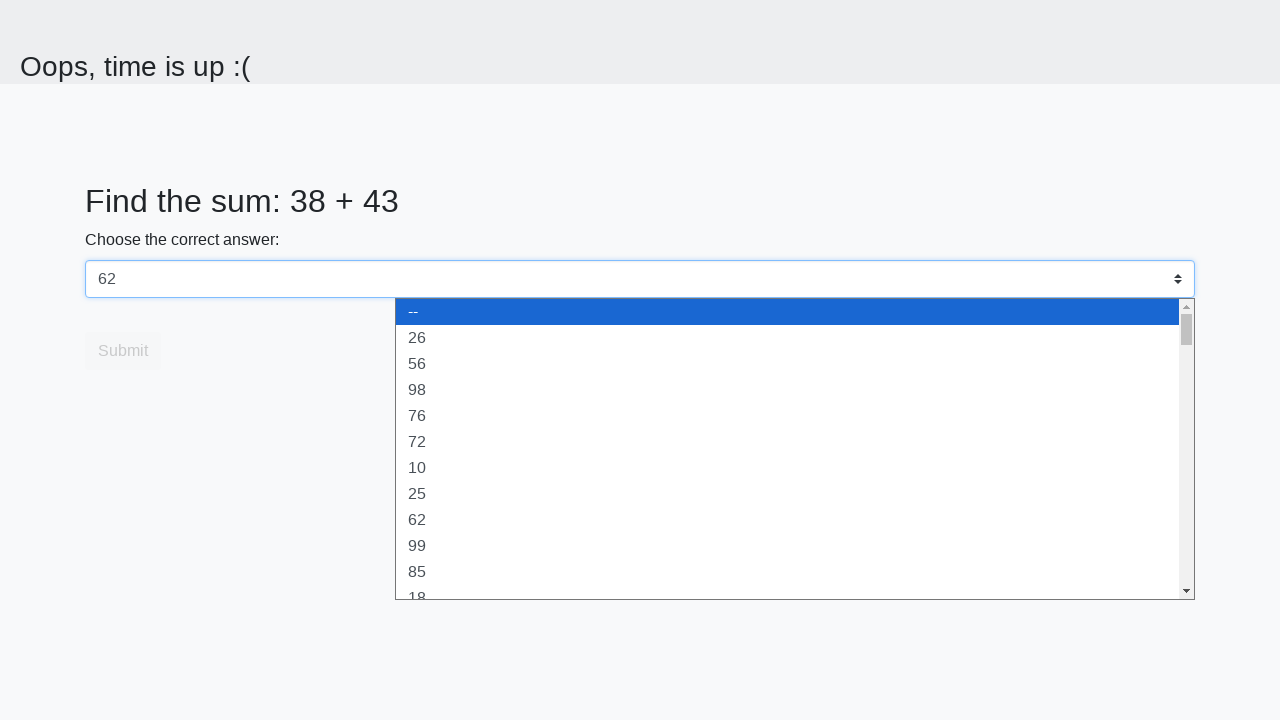